Tests nested frames functionality by navigating to the Nested Frames page, switching through frame hierarchy (top frame, then middle frame), and verifying the content is accessible.

Starting URL: https://the-internet.herokuapp.com/

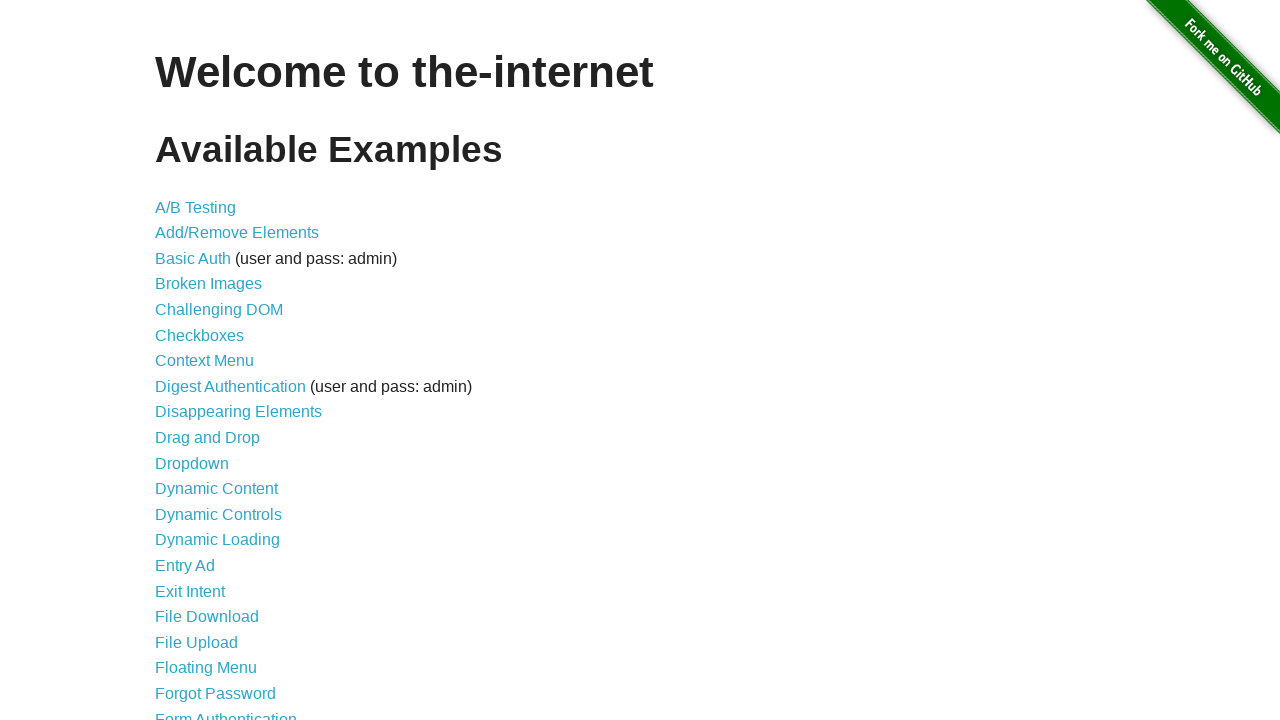

Clicked on 'Nested Frames' link at (210, 395) on a:has-text('Nested Frames')
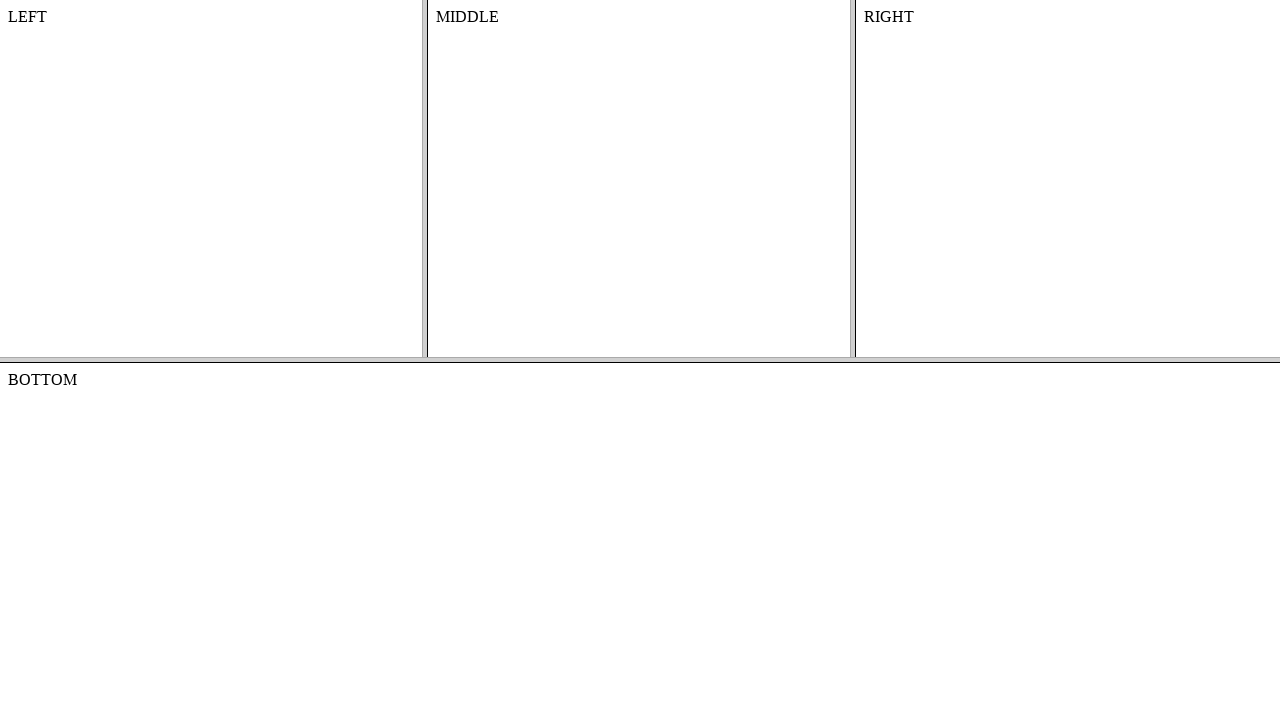

Nested Frames page loaded
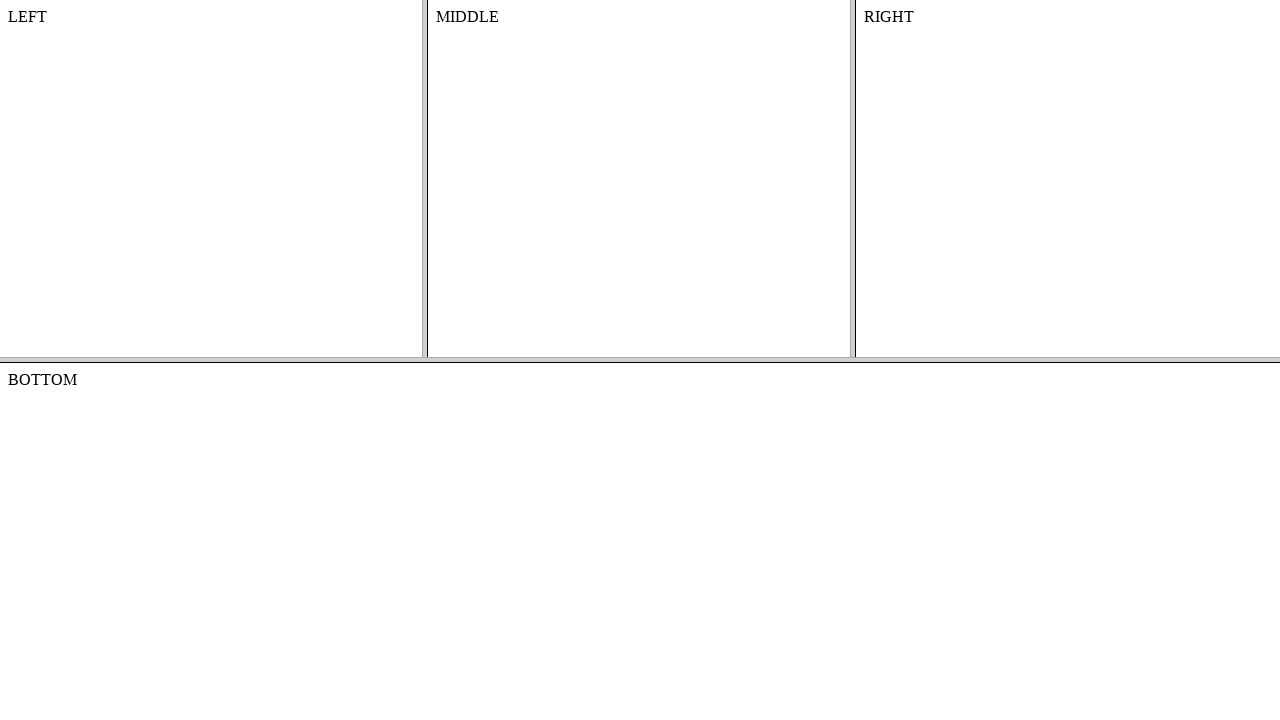

Switched to top frame
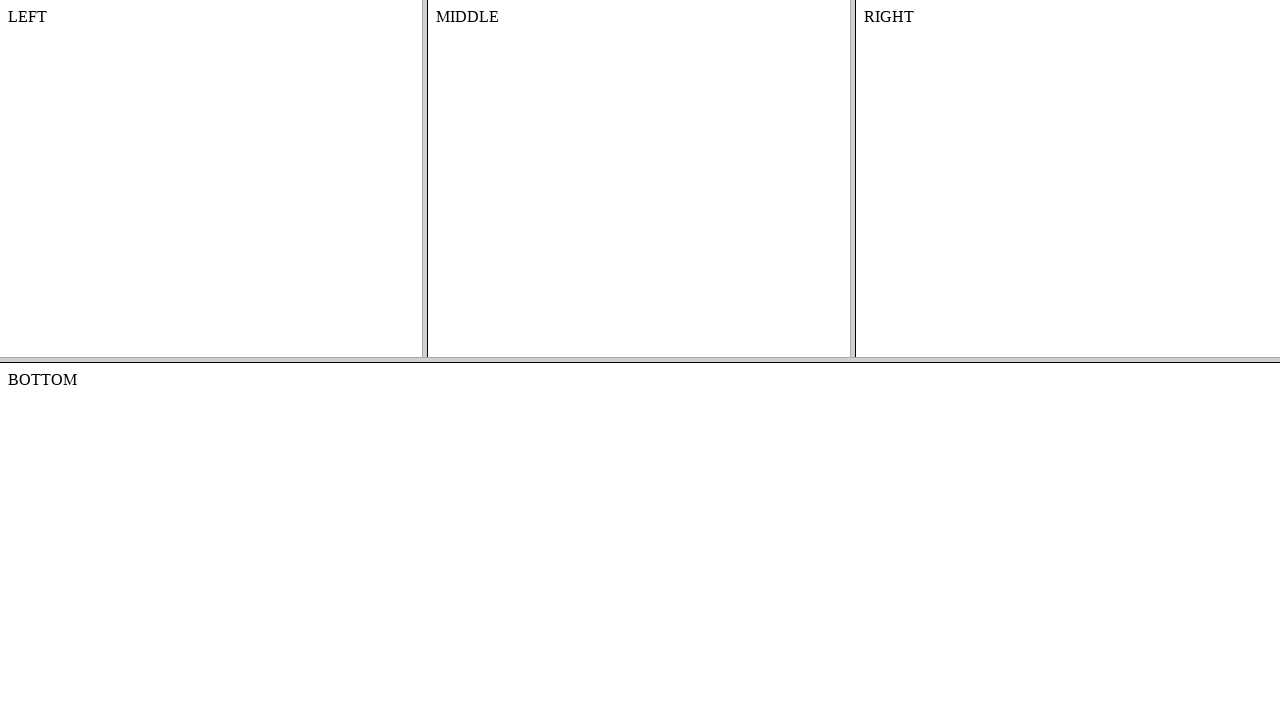

Switched to middle frame within top frame
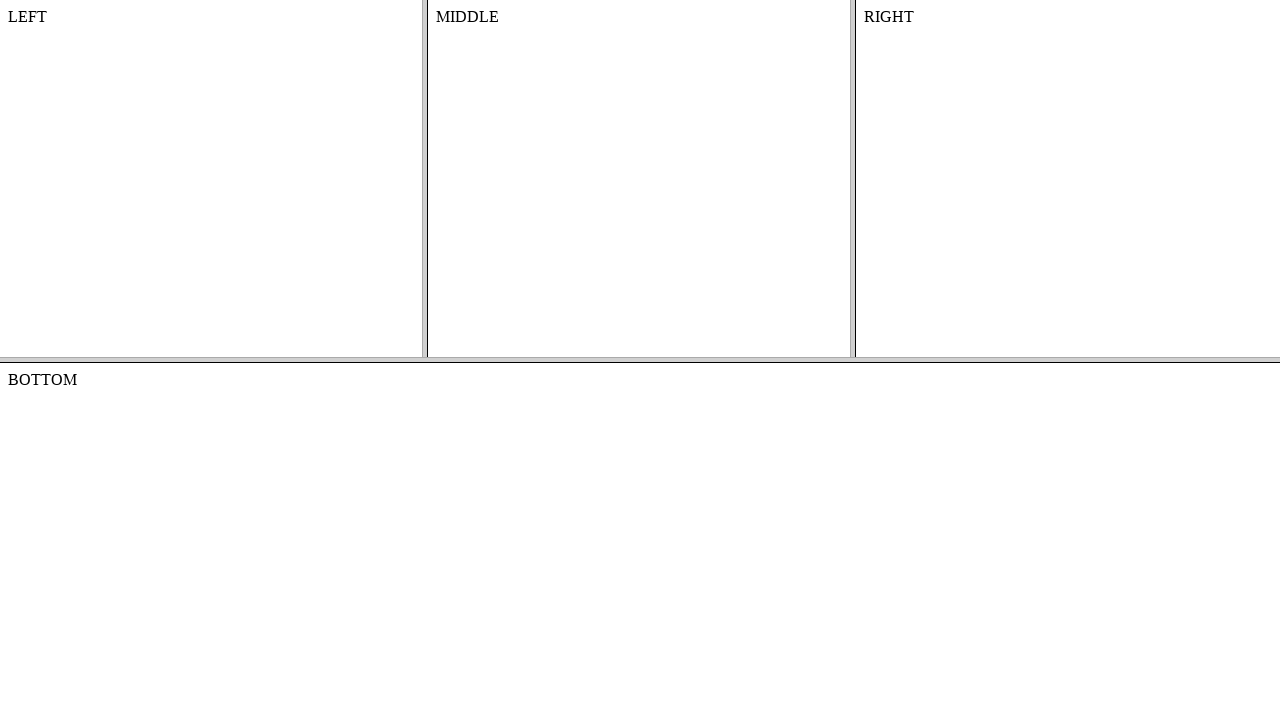

Content element in middle frame is accessible
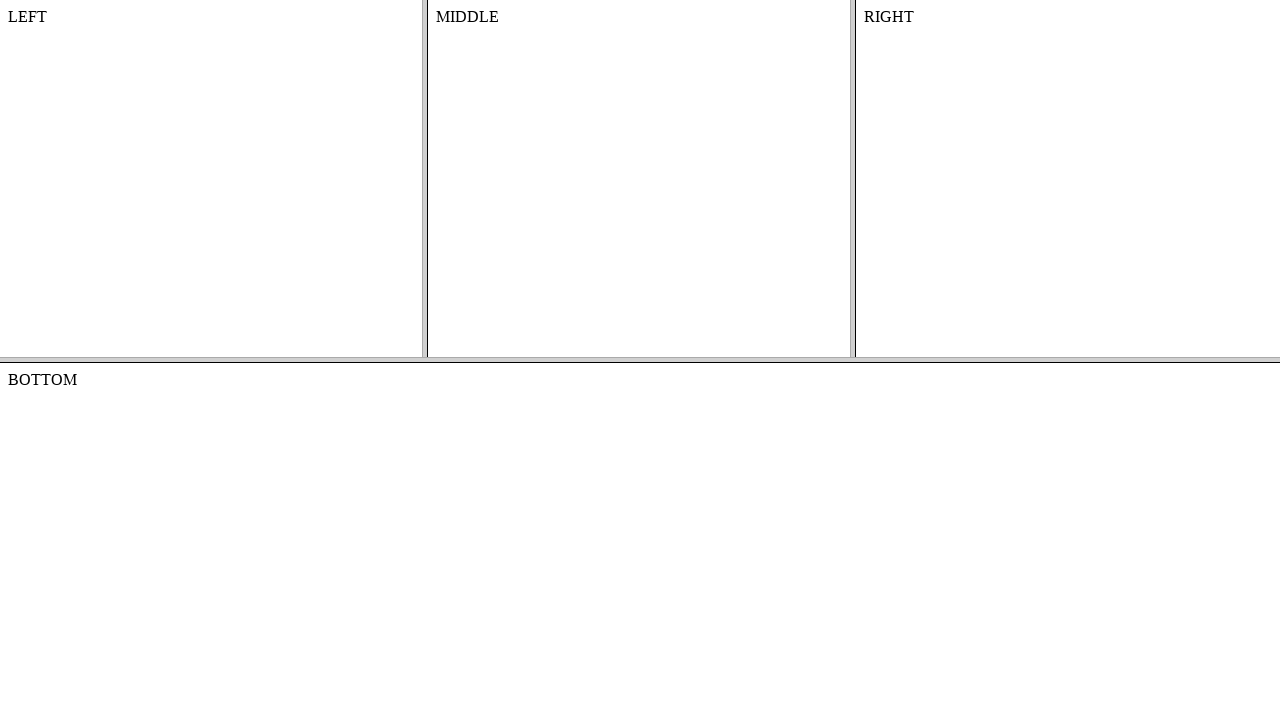

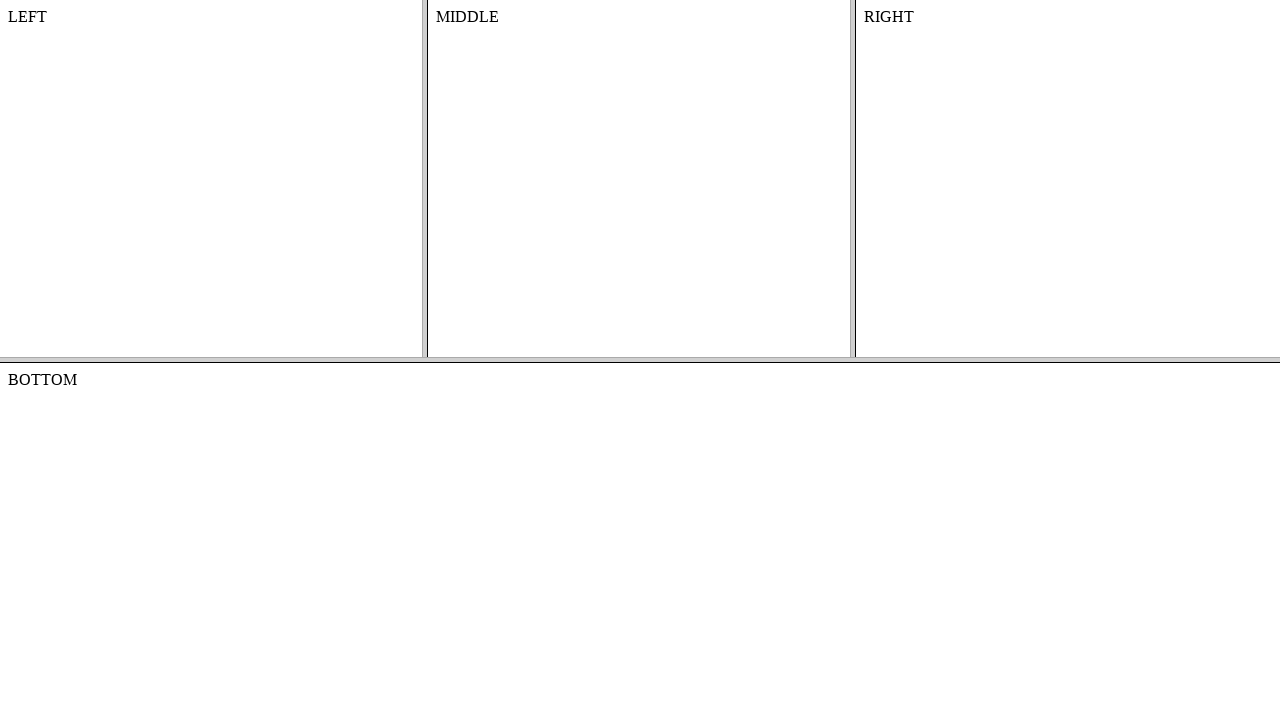